Tests drag and drop functionality by dragging an element and dropping it onto a target element, then verifying the drop was successful

Starting URL: https://demoqa.com/droppable

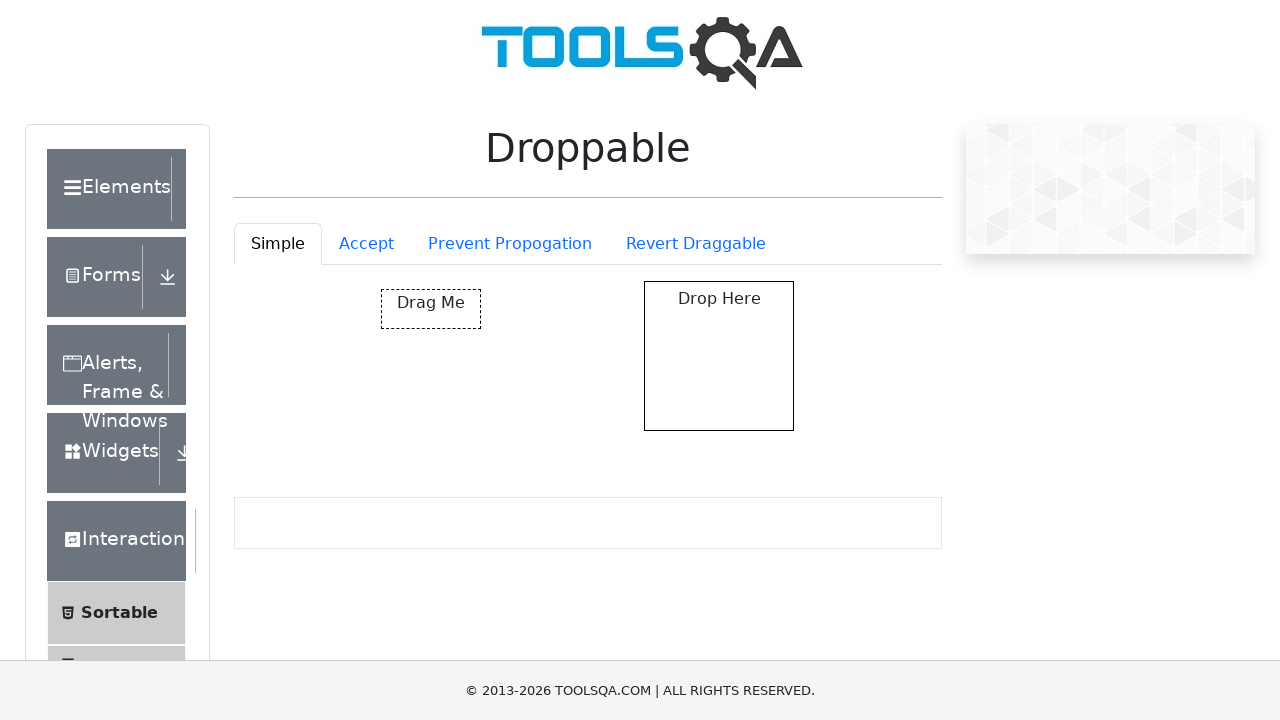

Filled Full Name field with 'Md. Tausif Alam'
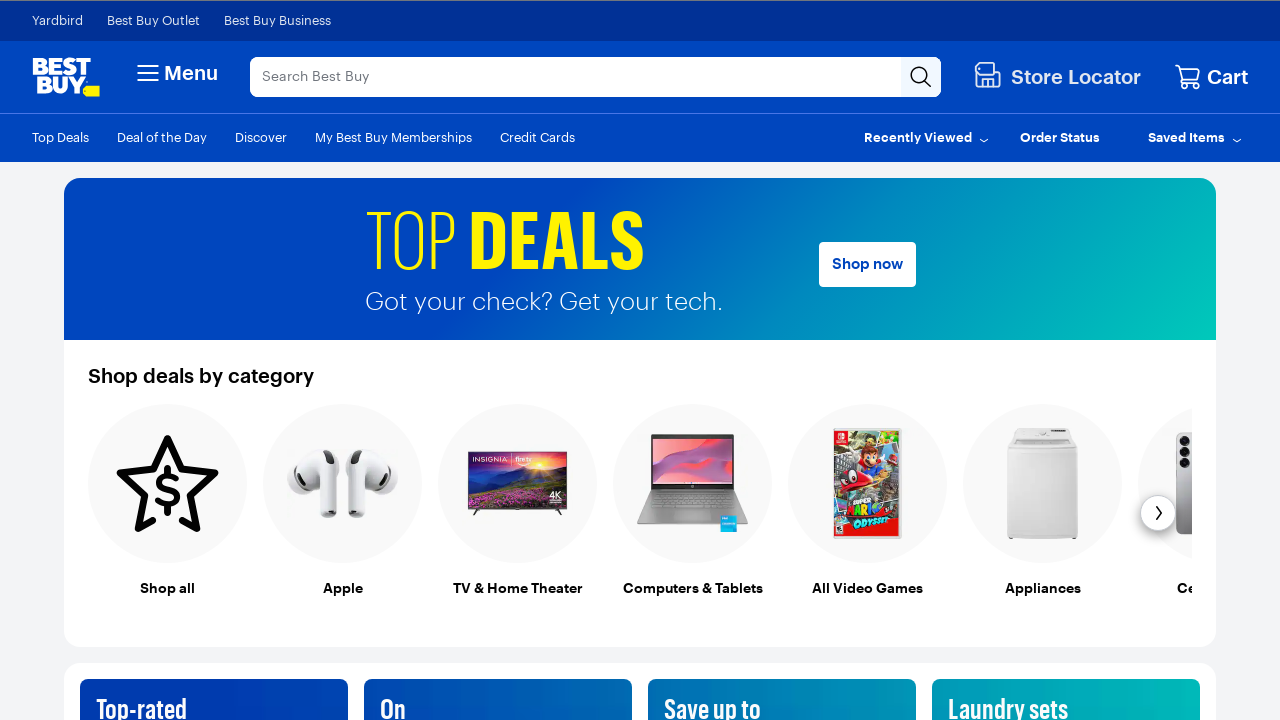

Filled Email field with 'tausifalam.study@gmail.com'
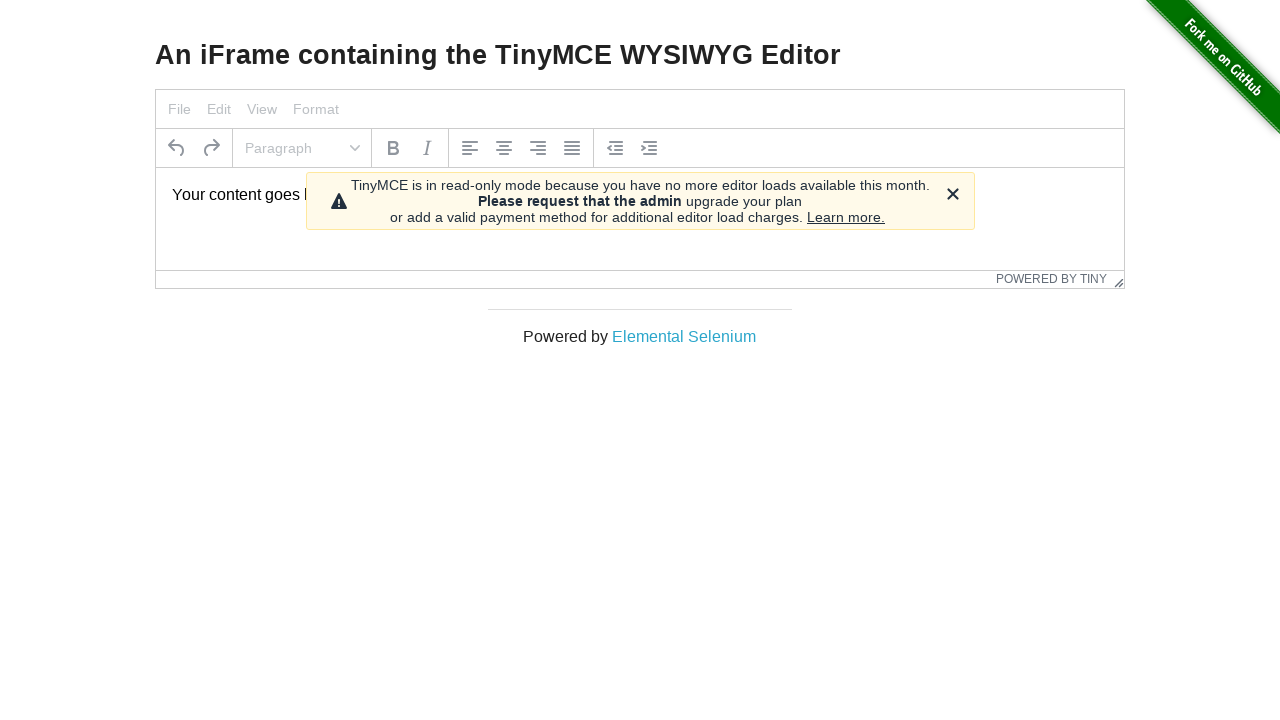

Filled Current Address field with 'Adabor 15, Dhaka'
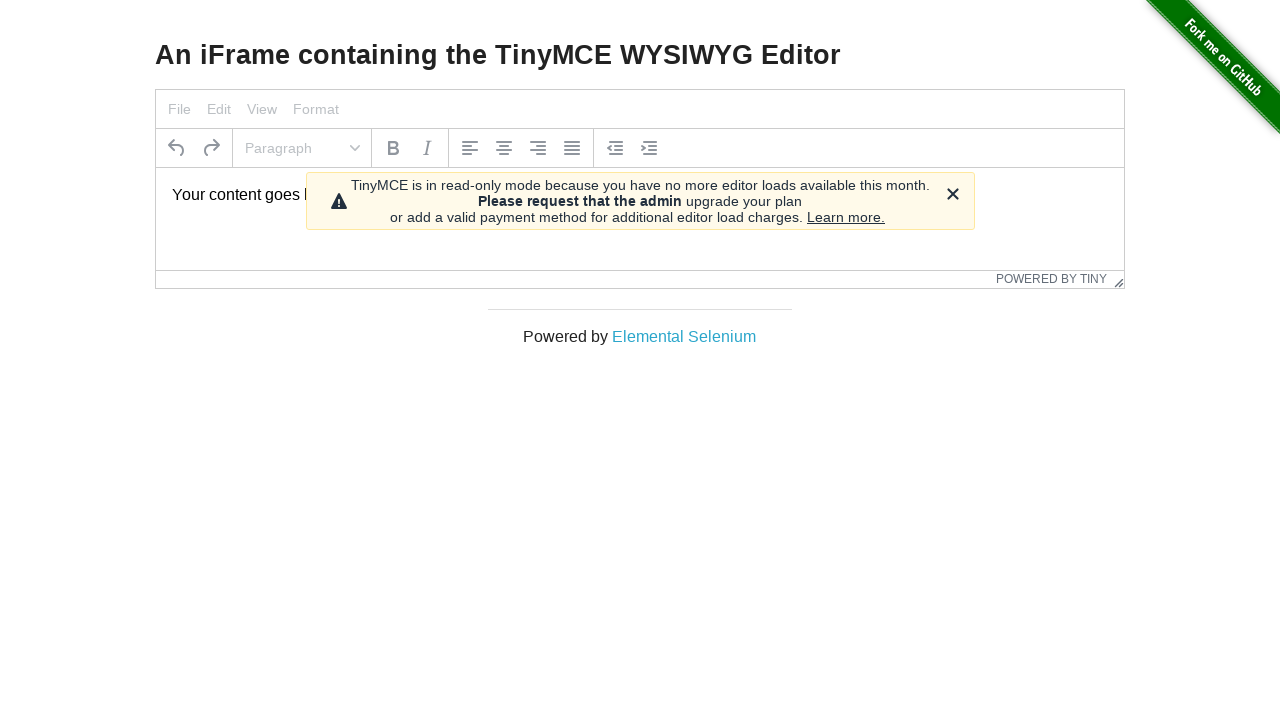

Filled Permanent Address field with 'Adabor 15, Dhaka'
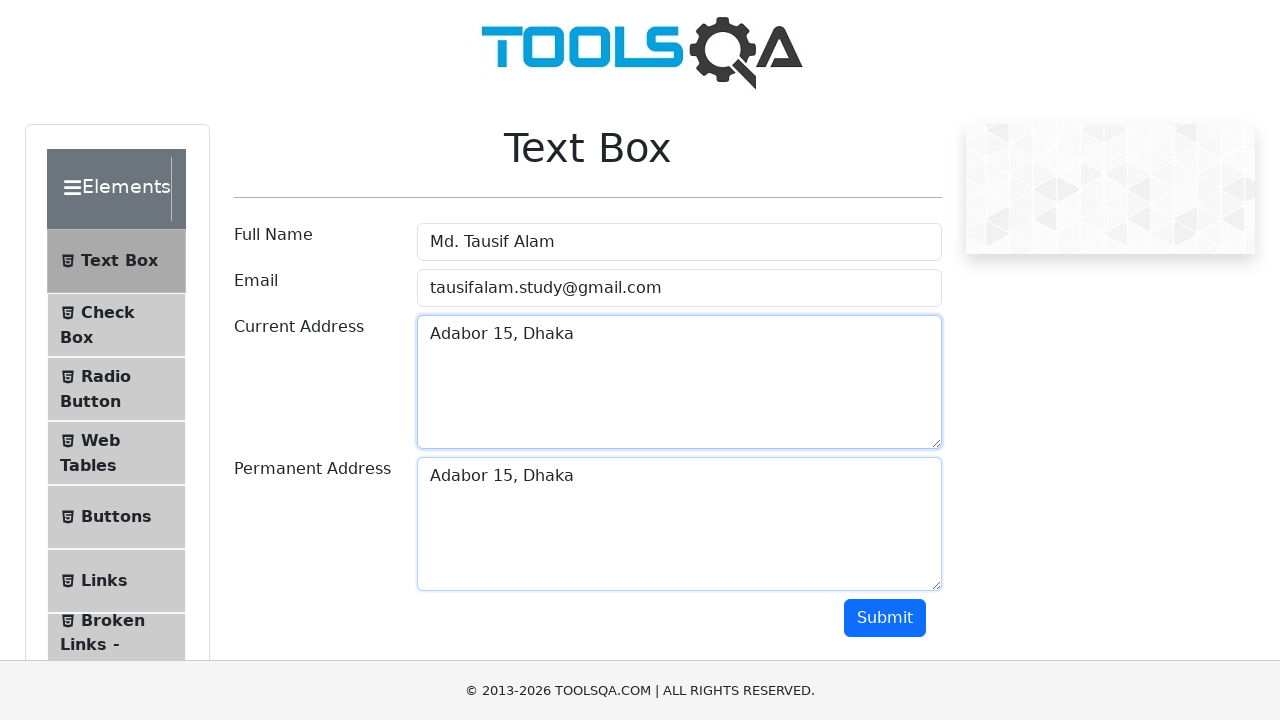

Located submit button
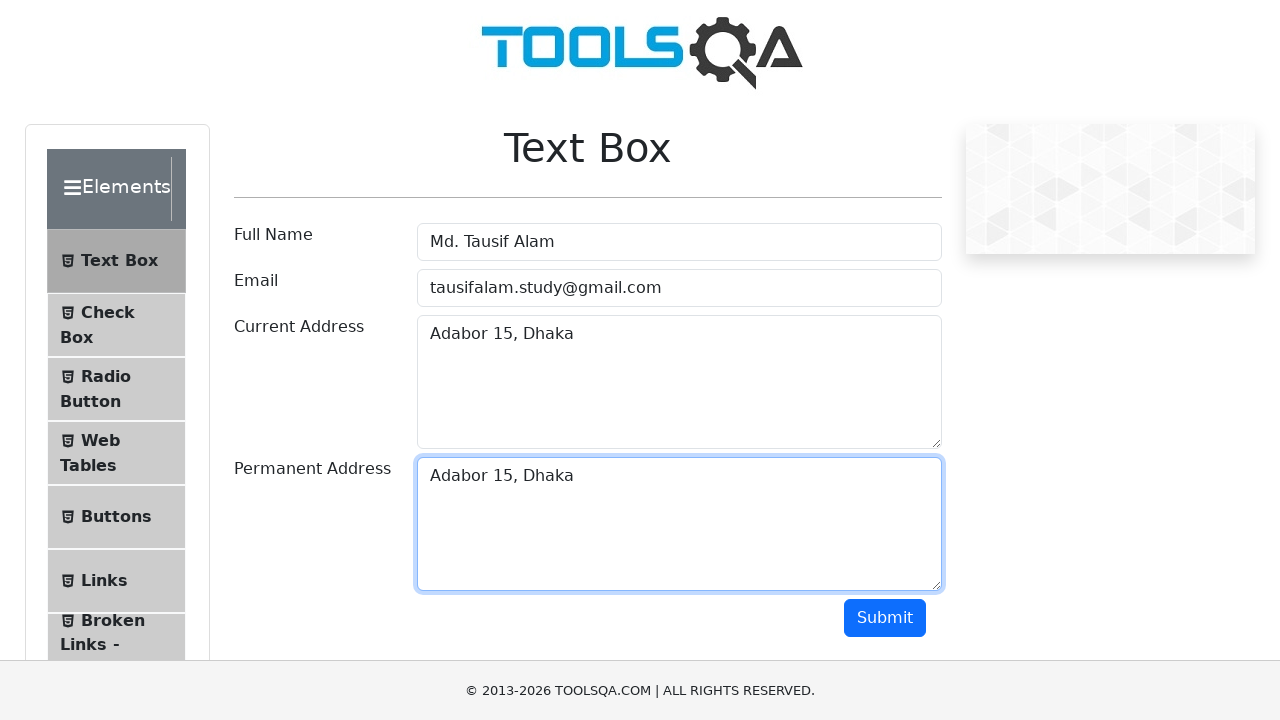

Scrolled submit button into view
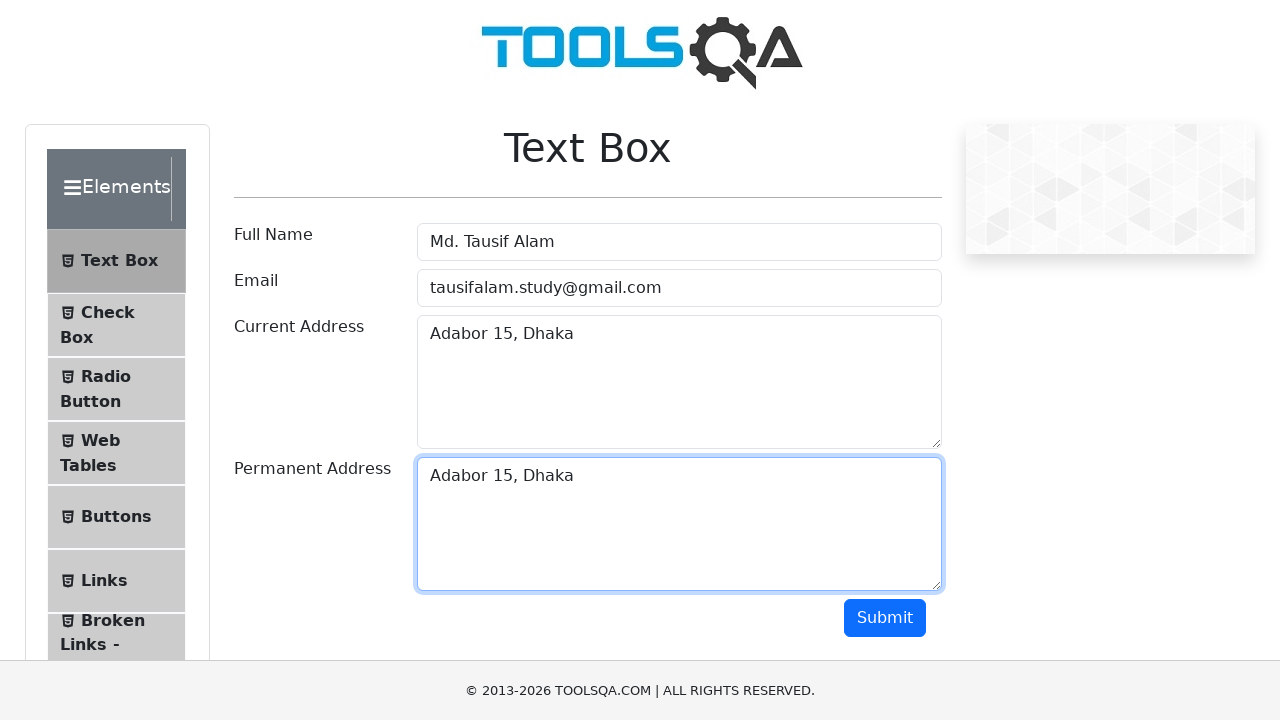

Clicked submit button to submit the form
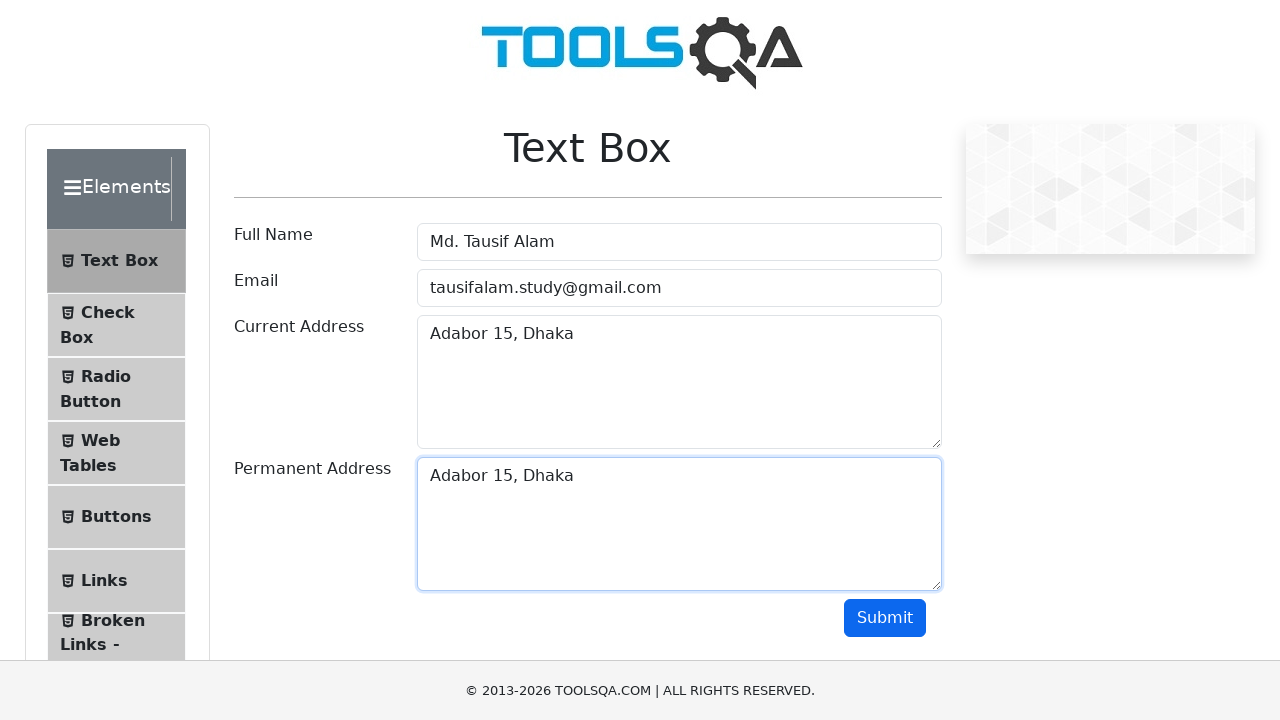

Form output appeared with name field
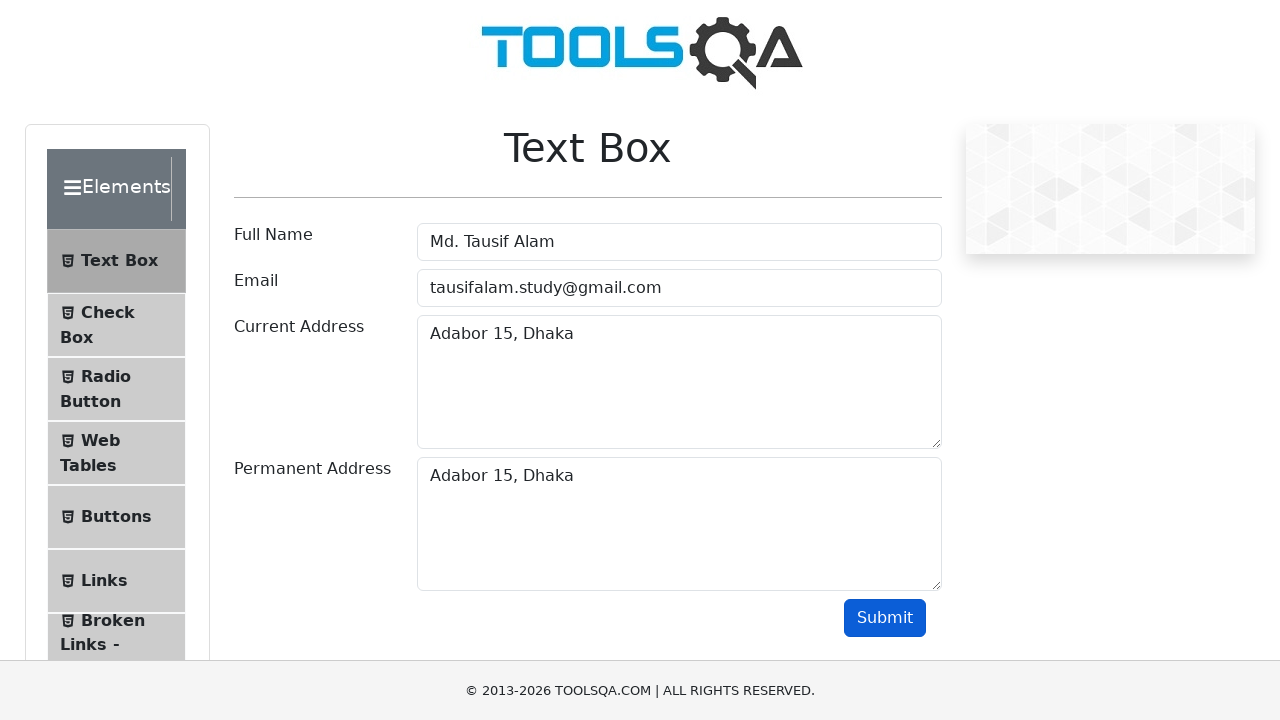

Validated that full name 'Md. Tausif Alam' is displayed in output
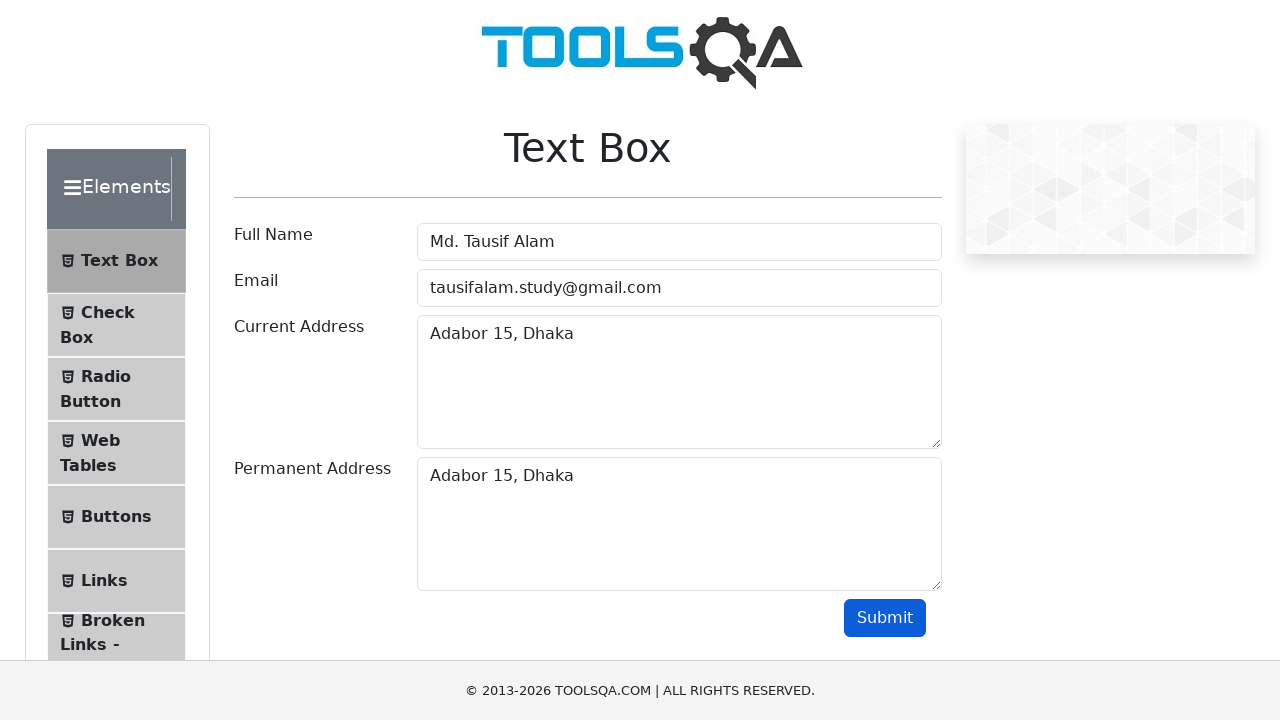

Validated that email 'tausifalam.study@gmail.com' is displayed in output
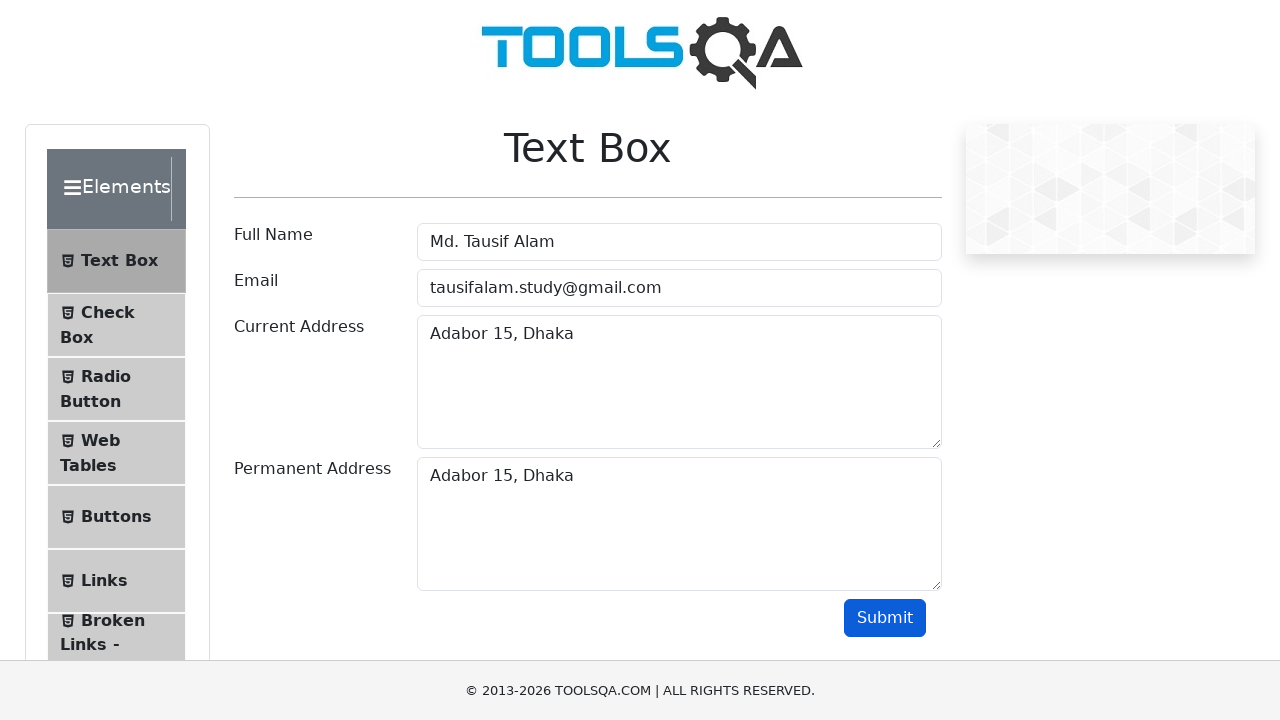

Validated that current address 'Adabor 15, Dhaka' is displayed in output
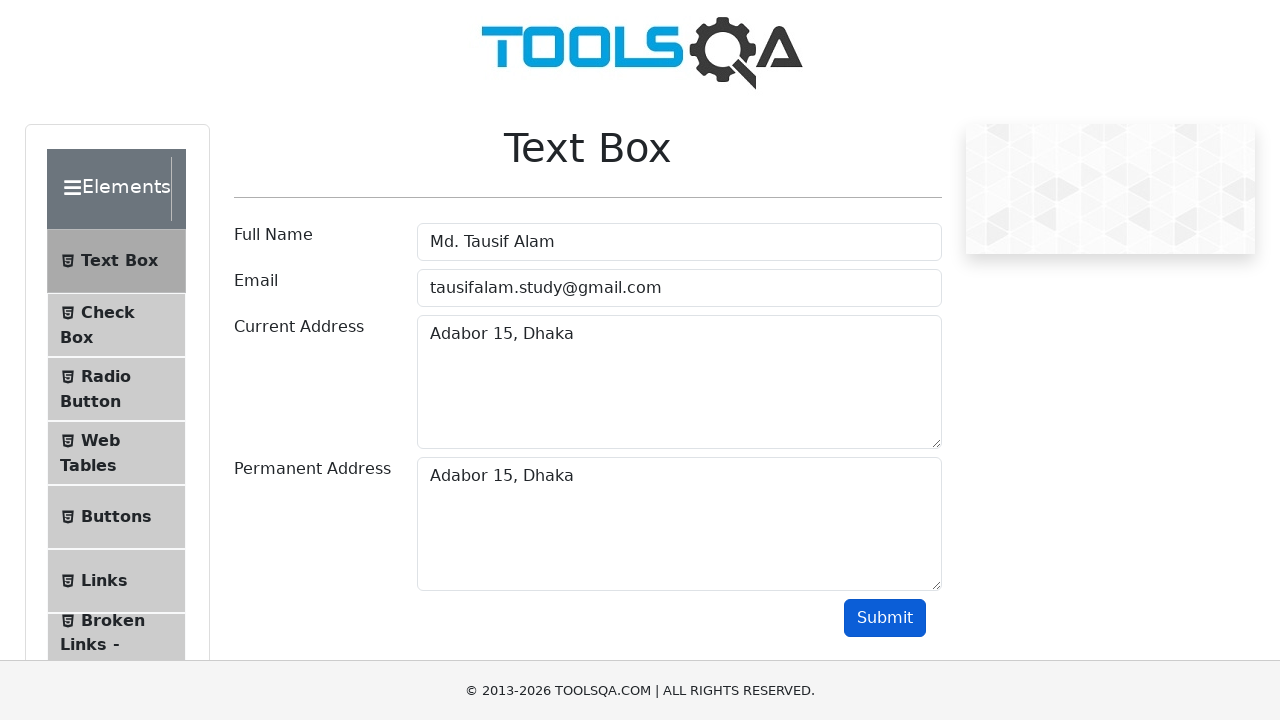

Validated that permanent address 'Adabor 15, Dhaka' is displayed in output
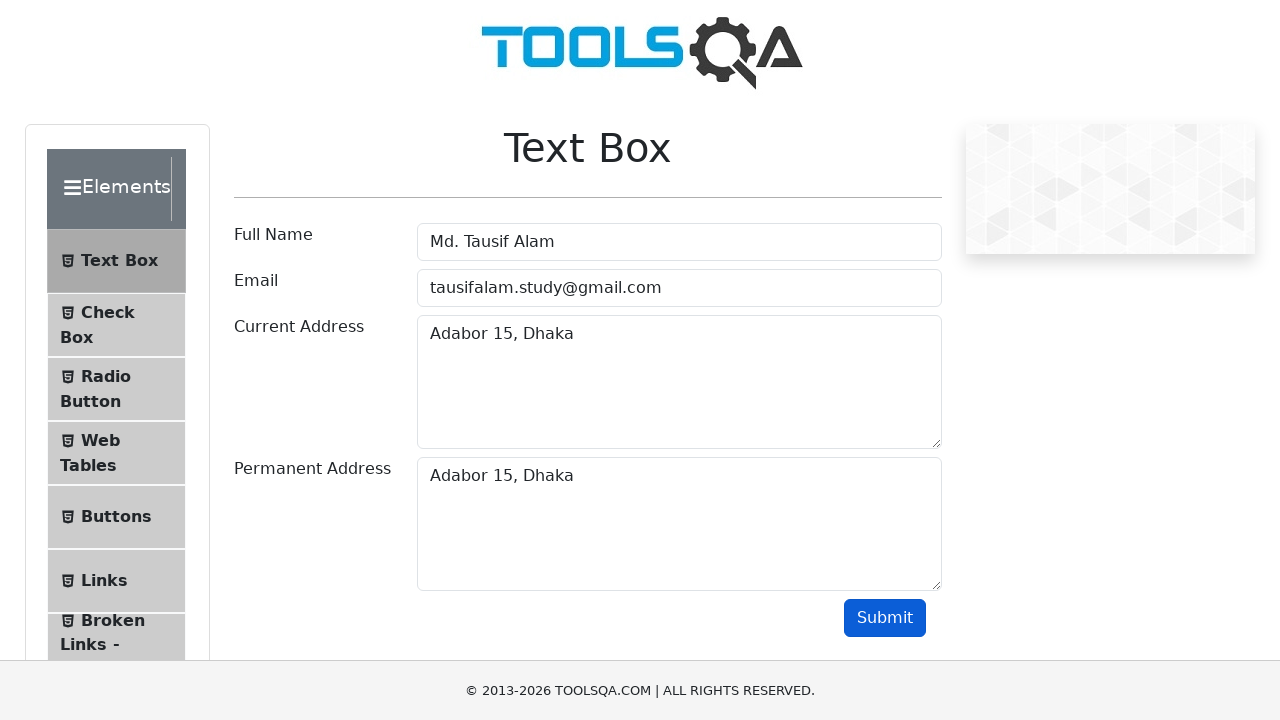

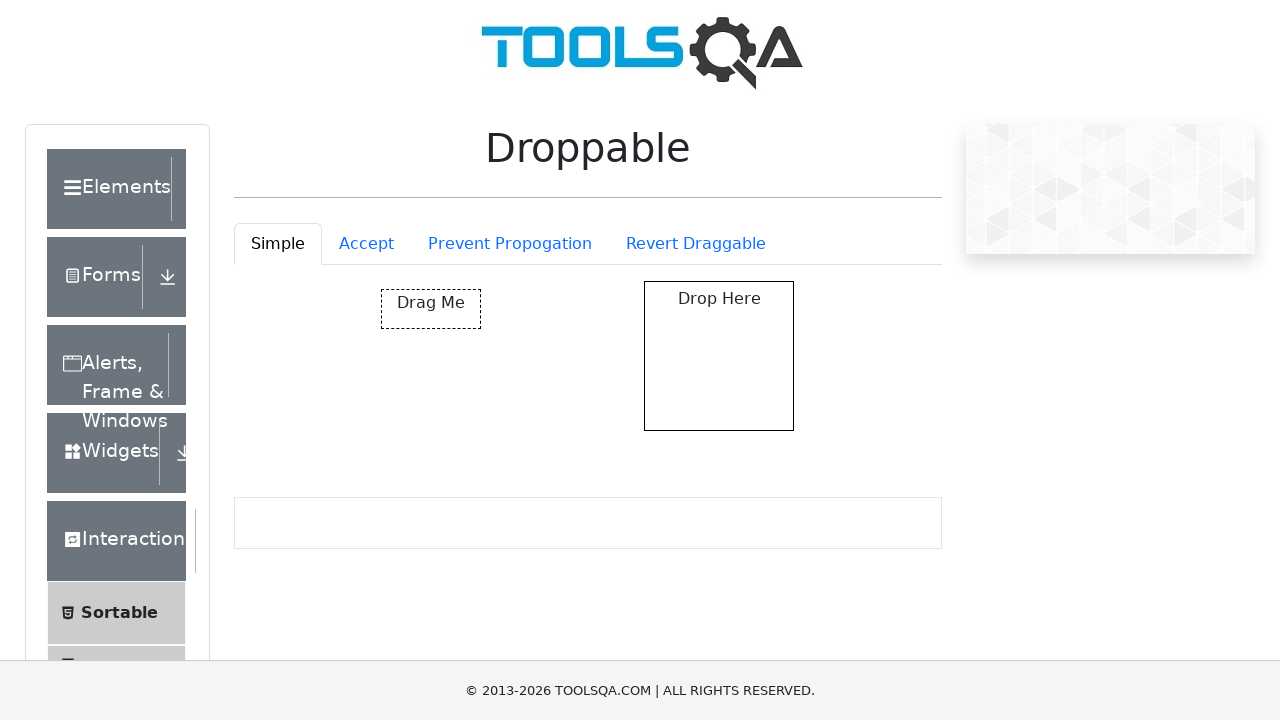